Verifies the first selected option in the State dropdown and then selects Alaska to verify the change

Starting URL: https://testcenter.techproeducation.com/index.php?page=dropdown

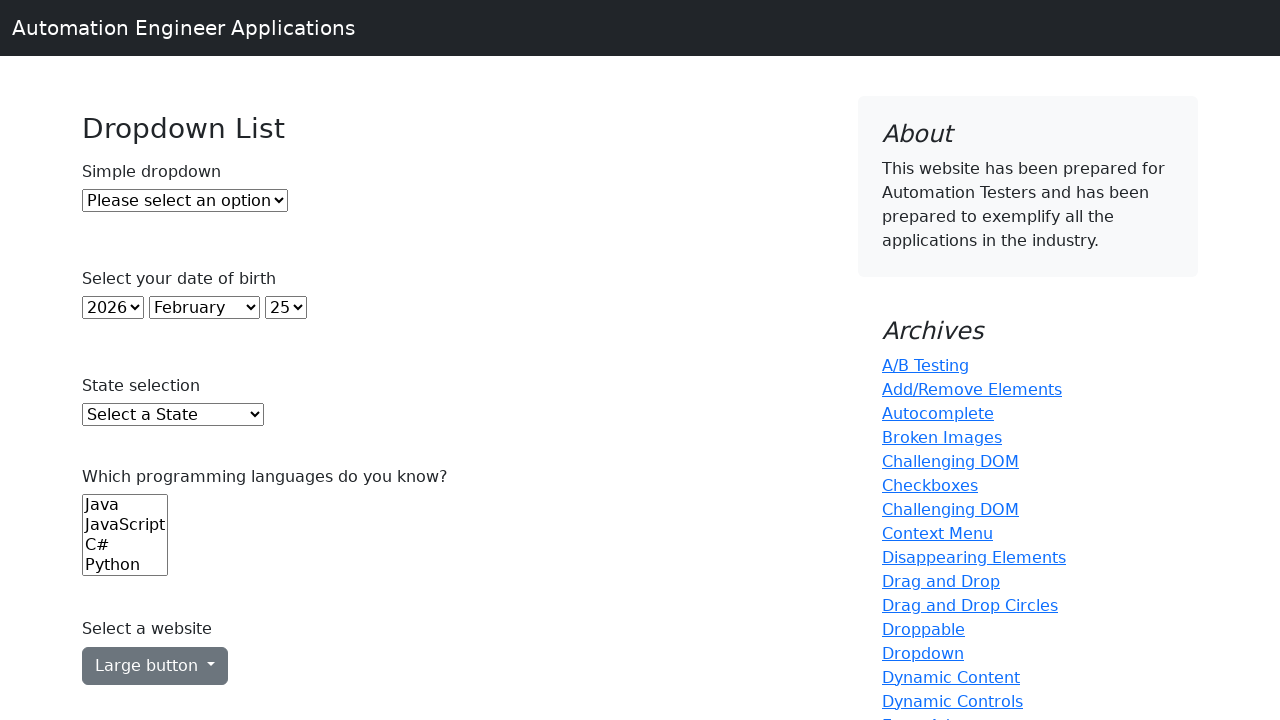

Navigated to dropdown test page
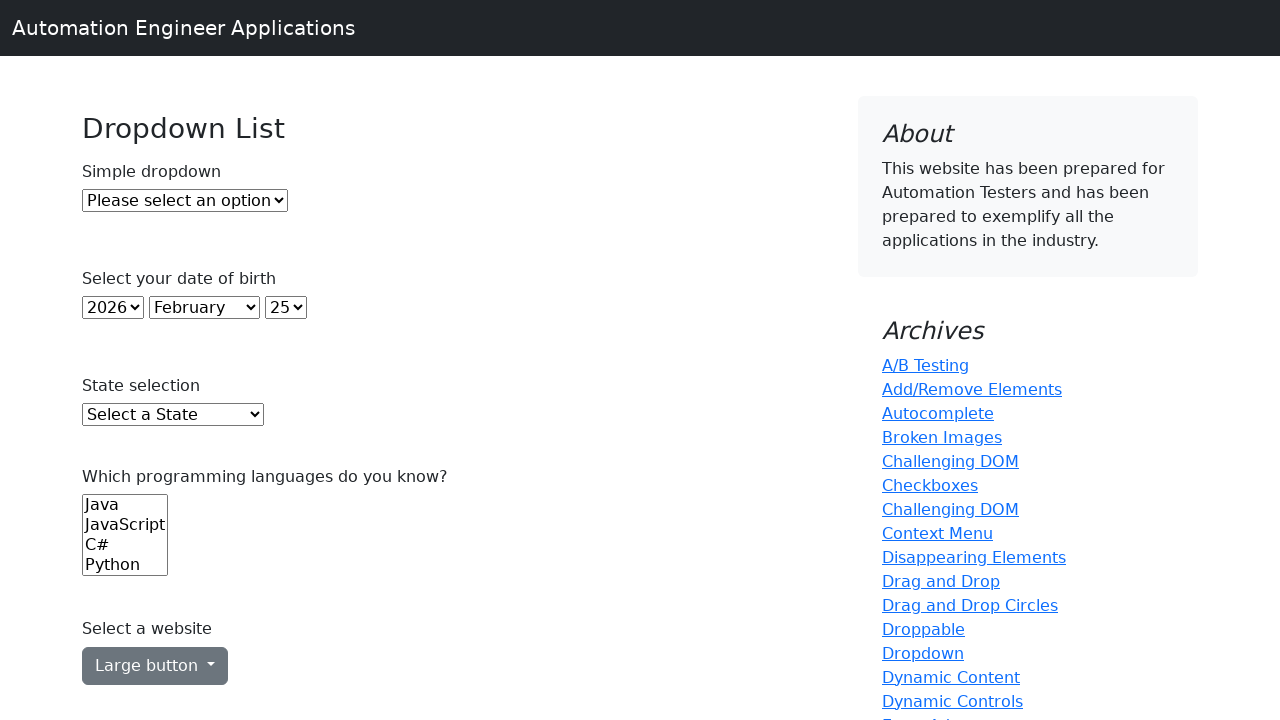

Located the State dropdown element
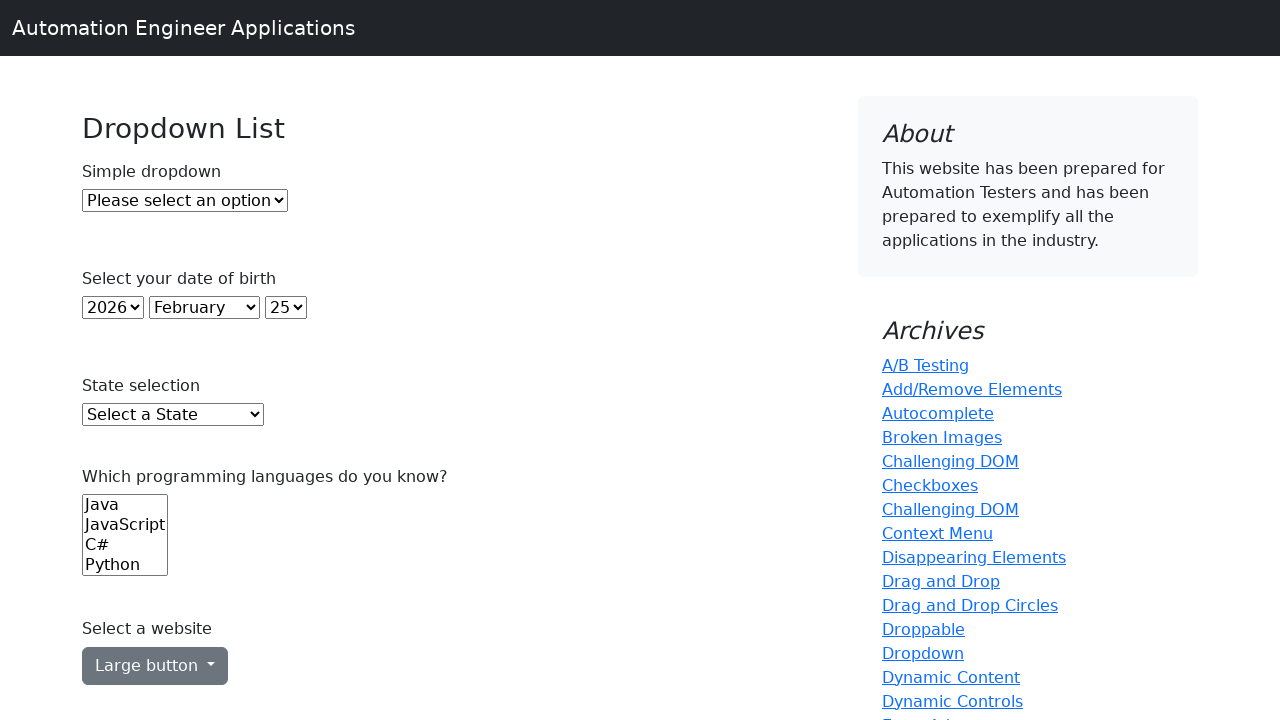

Retrieved initial selected option: ''
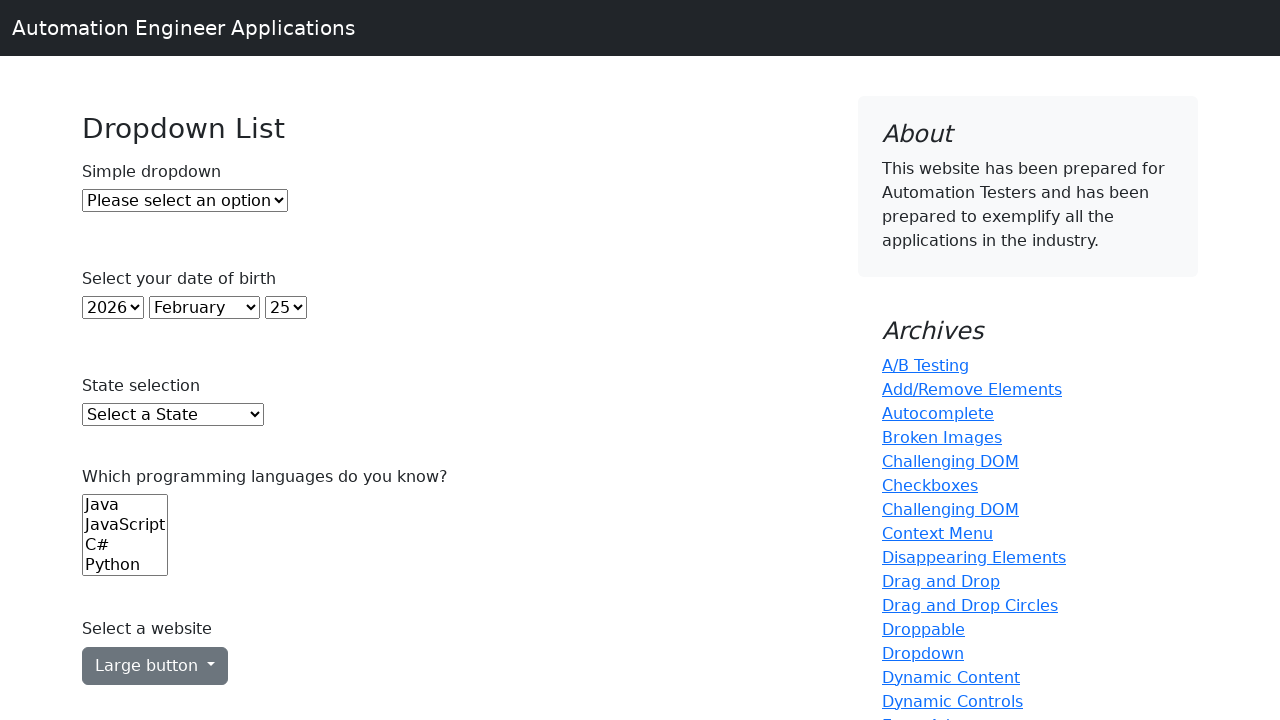

Selected Alaska from the State dropdown by index 2 on #state
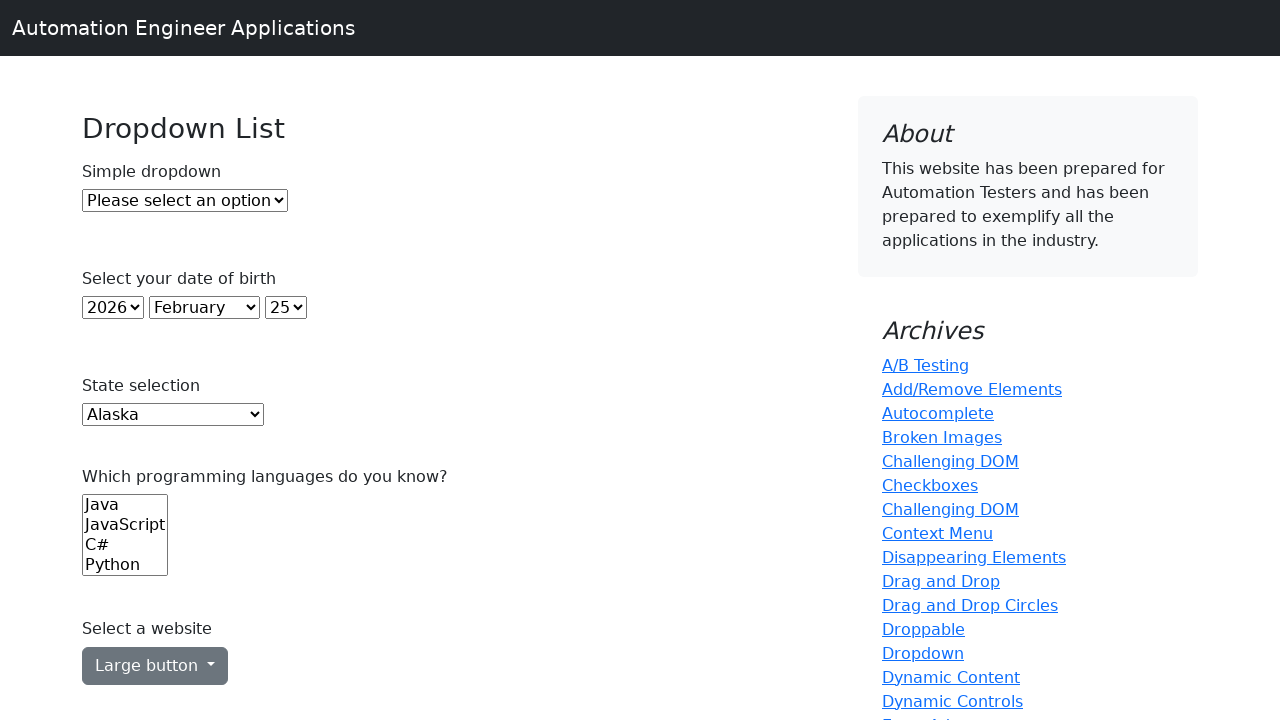

Retrieved currently selected option: 'Alaska'
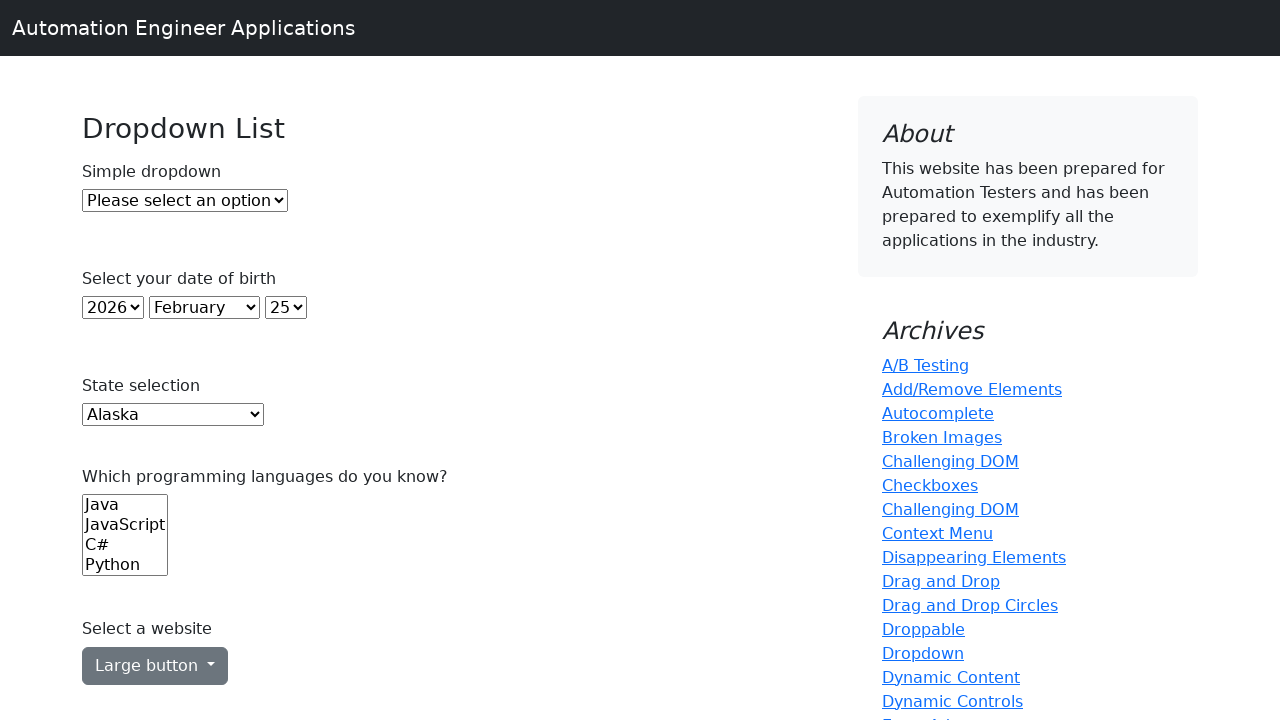

Verified that Alaska is the selected option
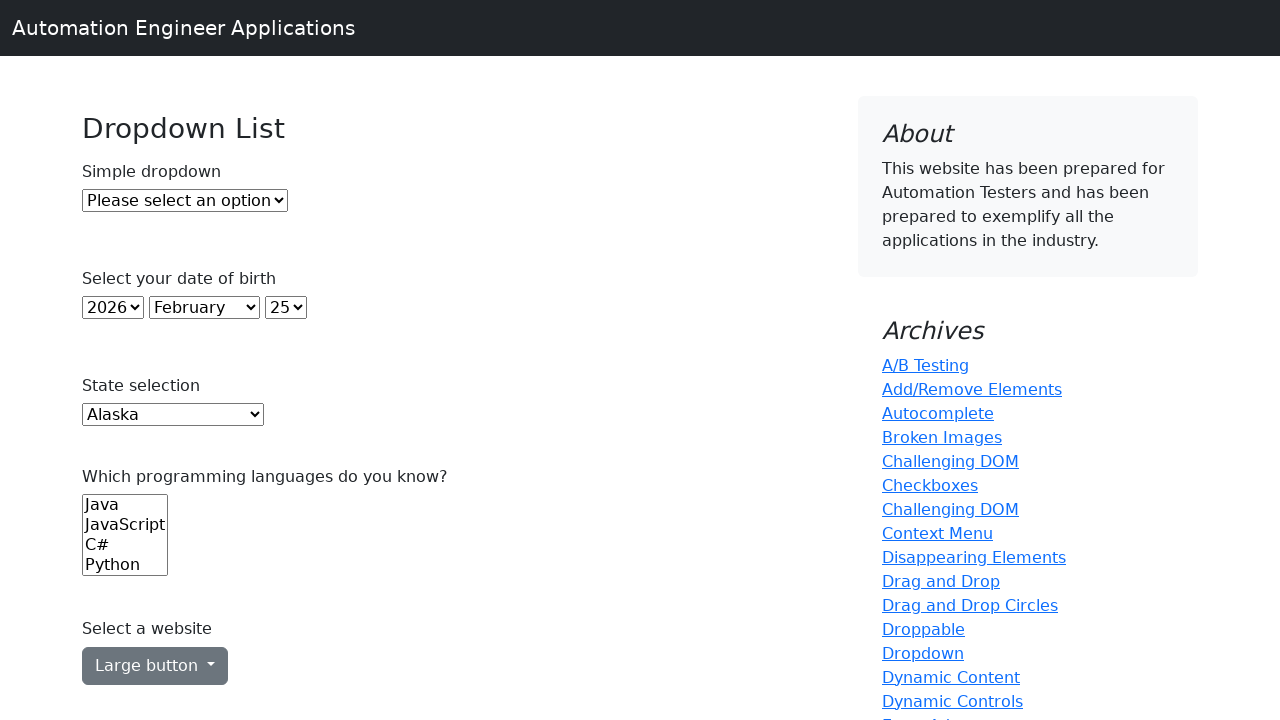

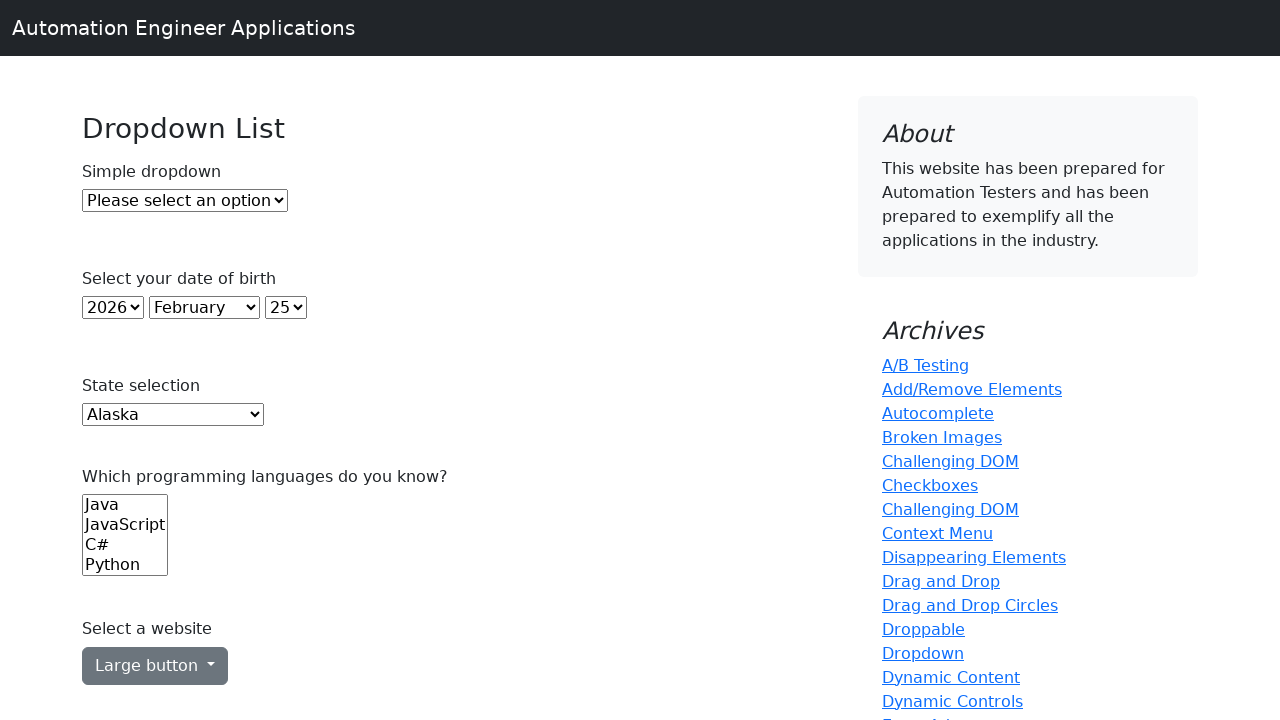